Tests window handling functionality by clicking a link that opens a new window and verifying the content in the new window

Starting URL: http://the-internet.herokuapp.com/windows

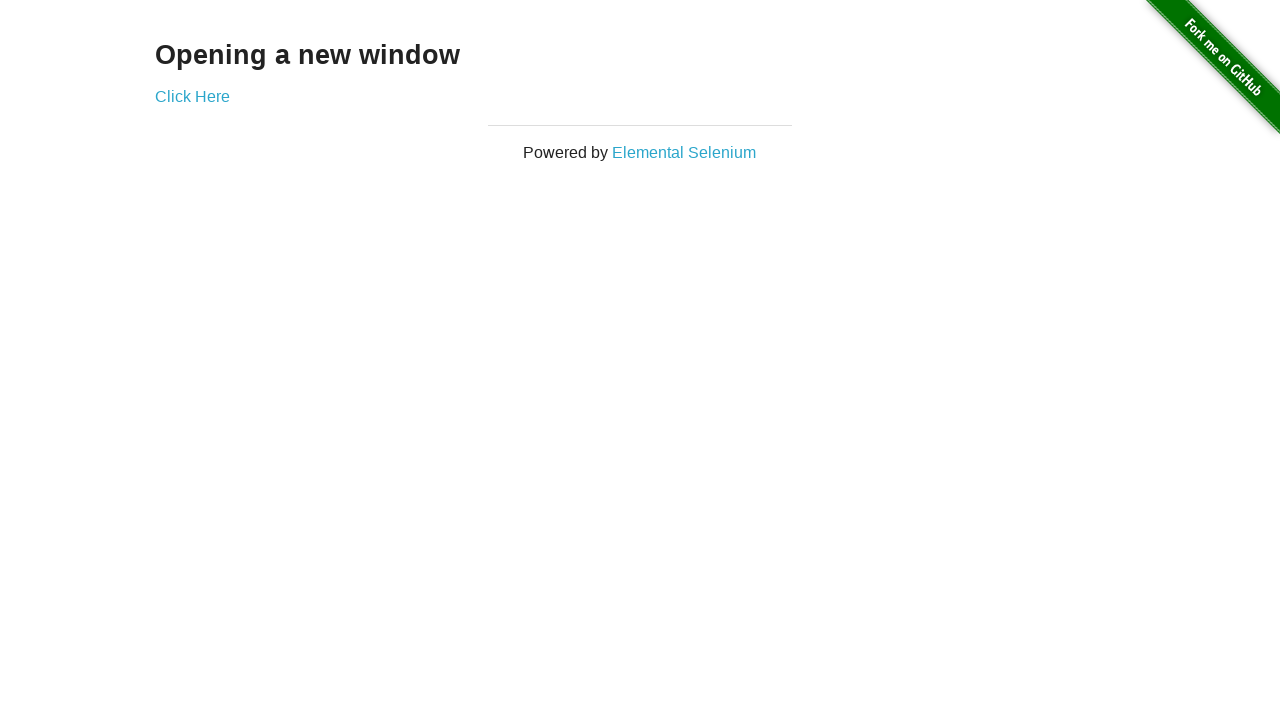

Clicked 'Click Here' link to open new window at (192, 96) on text='Click Here'
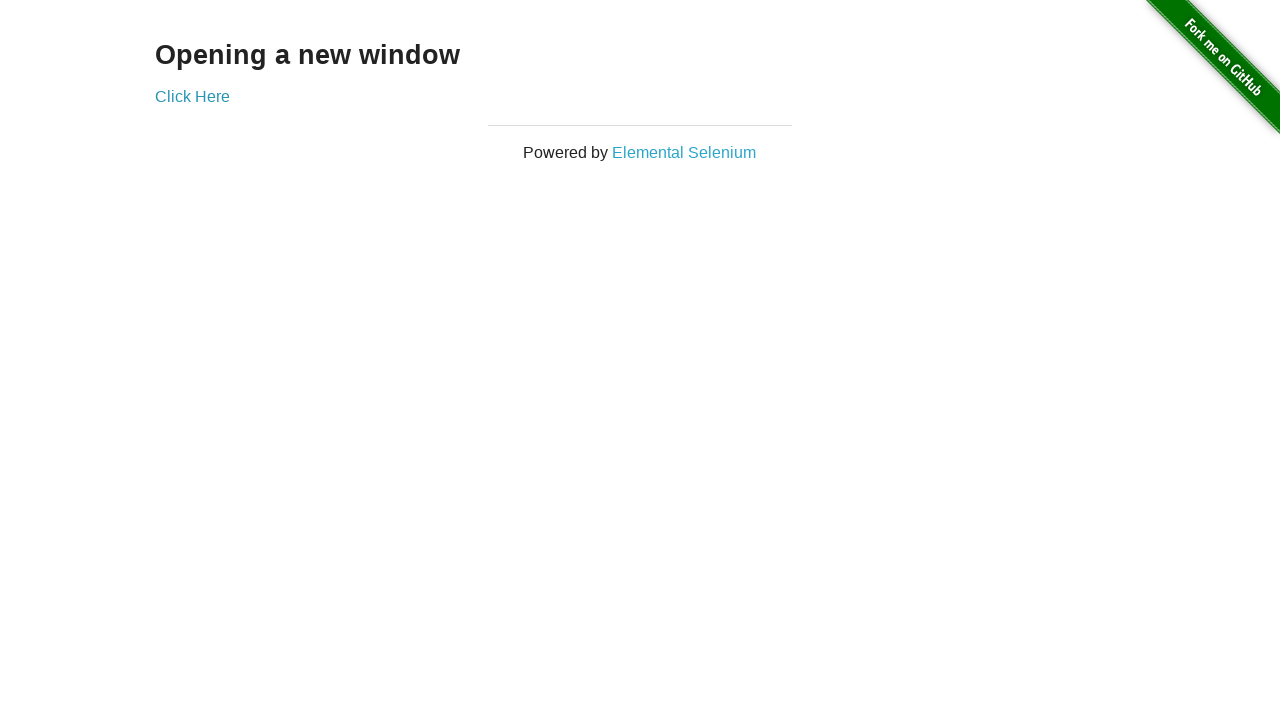

Captured new window page object
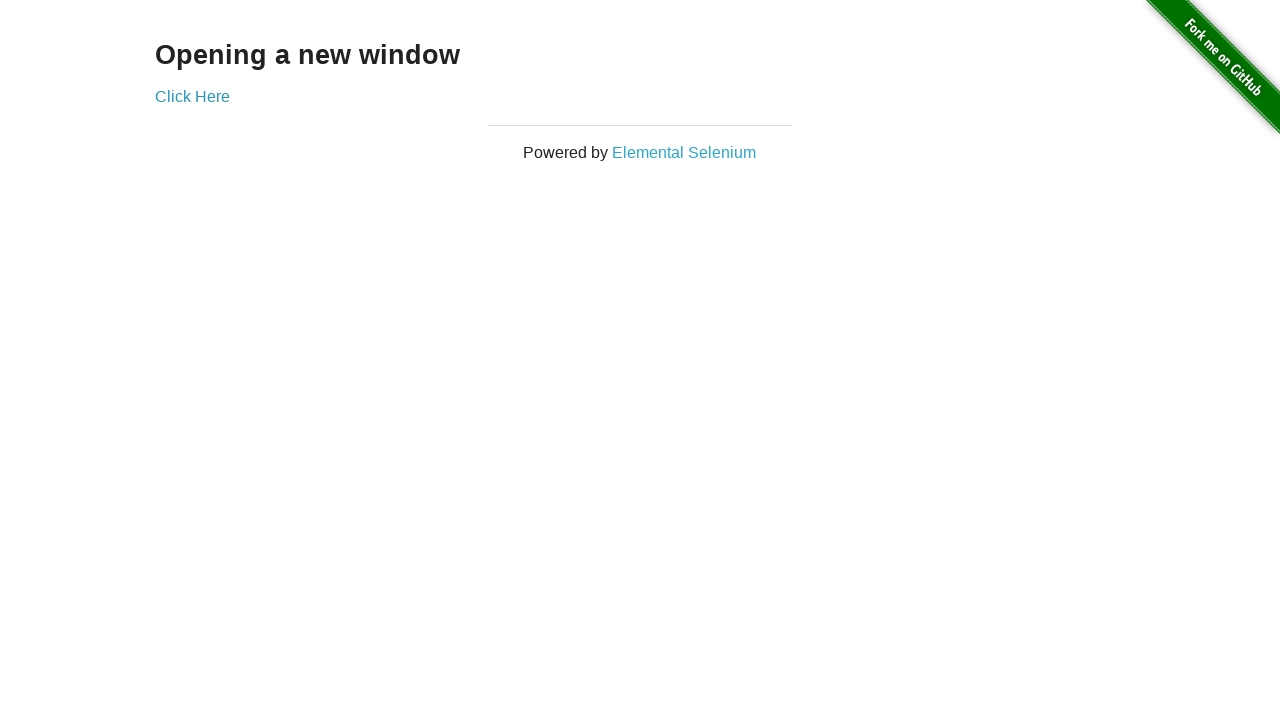

New window loaded completely
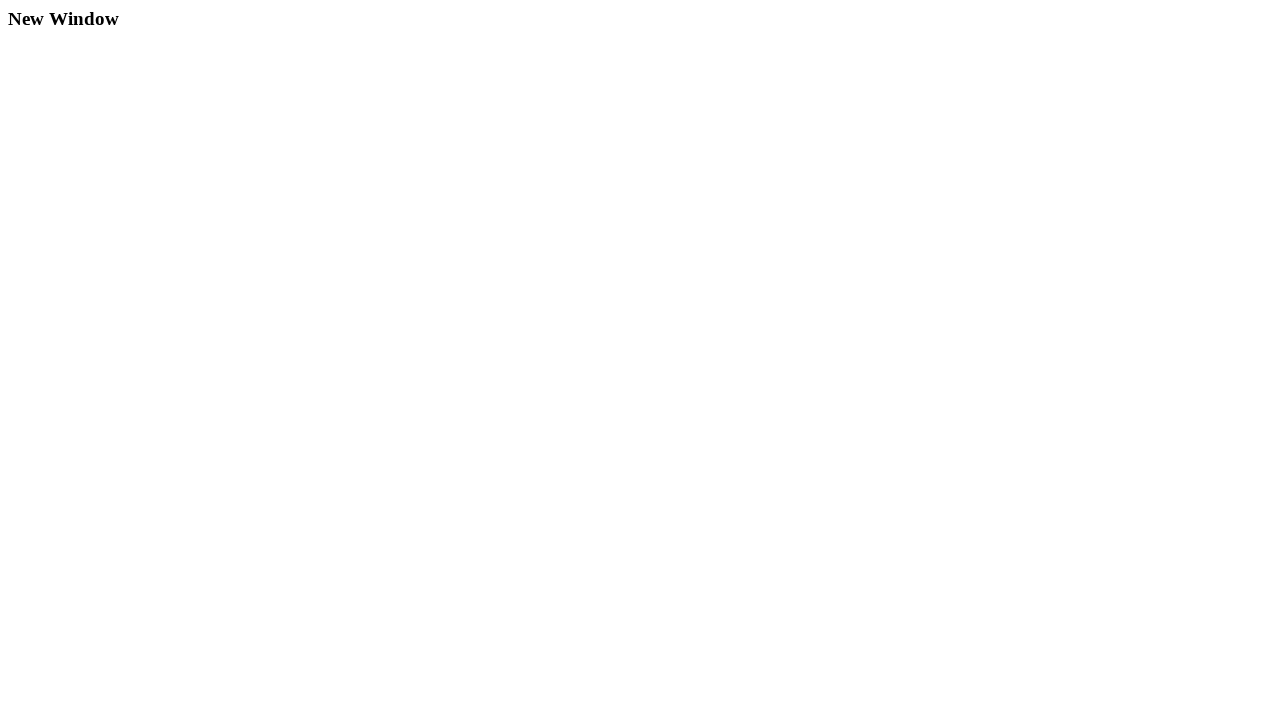

Retrieved heading text: 'New Window'
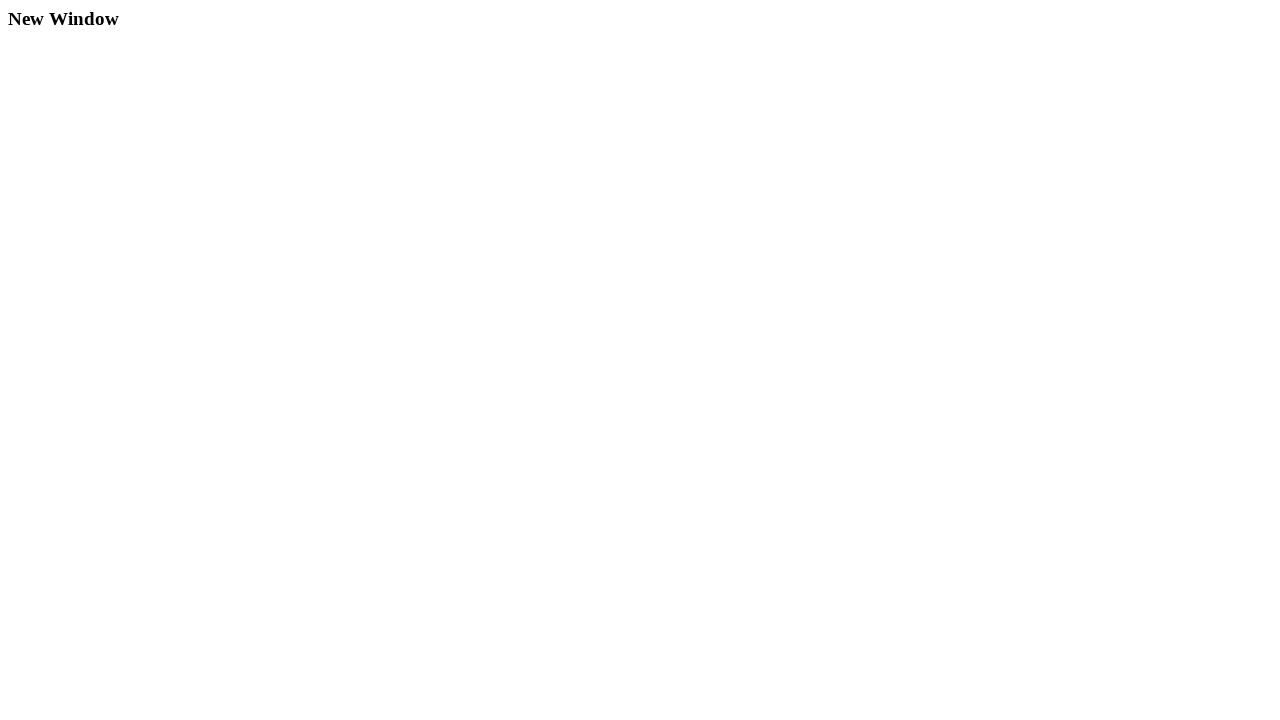

Verified heading text matches 'New Window'
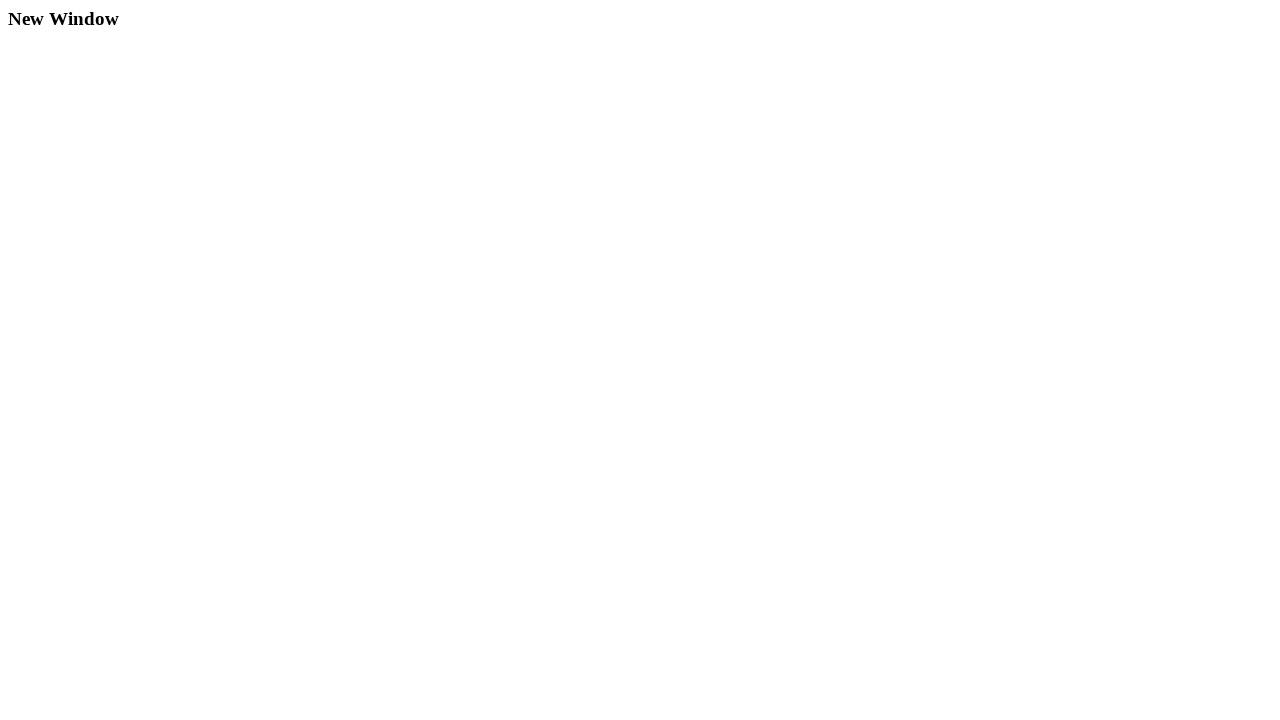

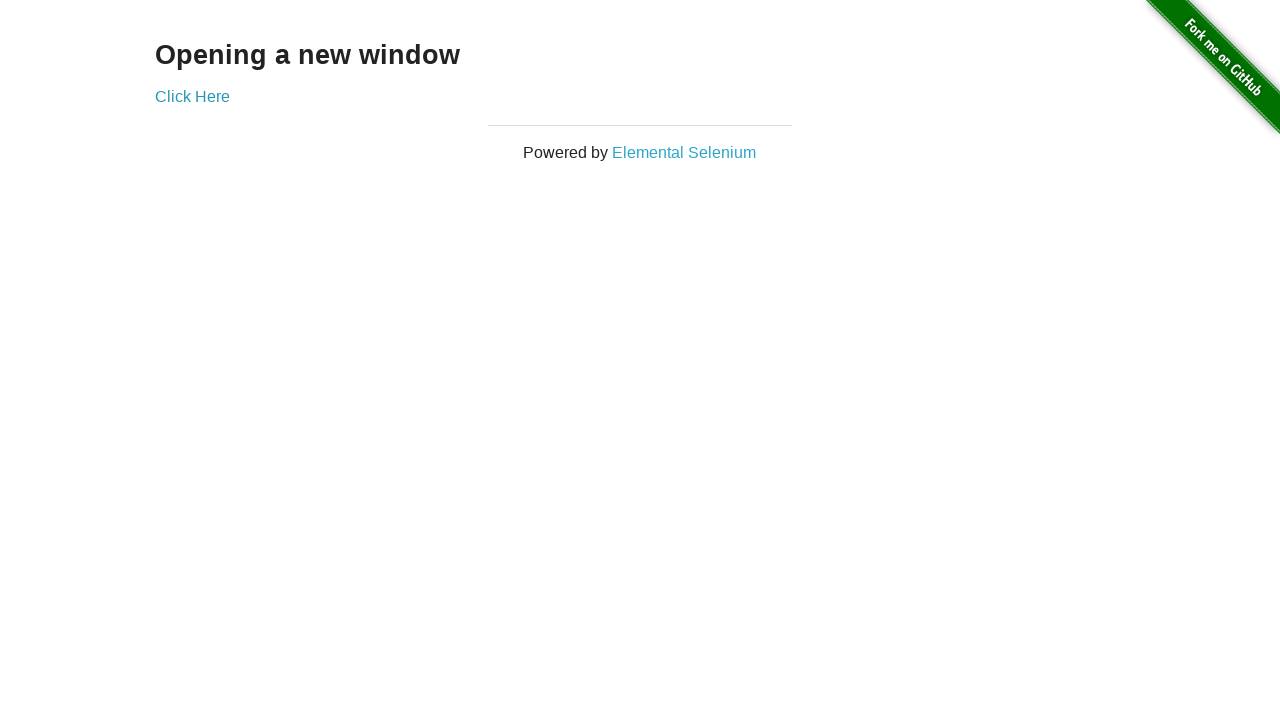